Tests infinite scroll functionality on Nike product listing page by scrolling to the bottom repeatedly until all products are loaded

Starting URL: https://www.nike.com/id/w/mens-shoes-nik1zy7ok

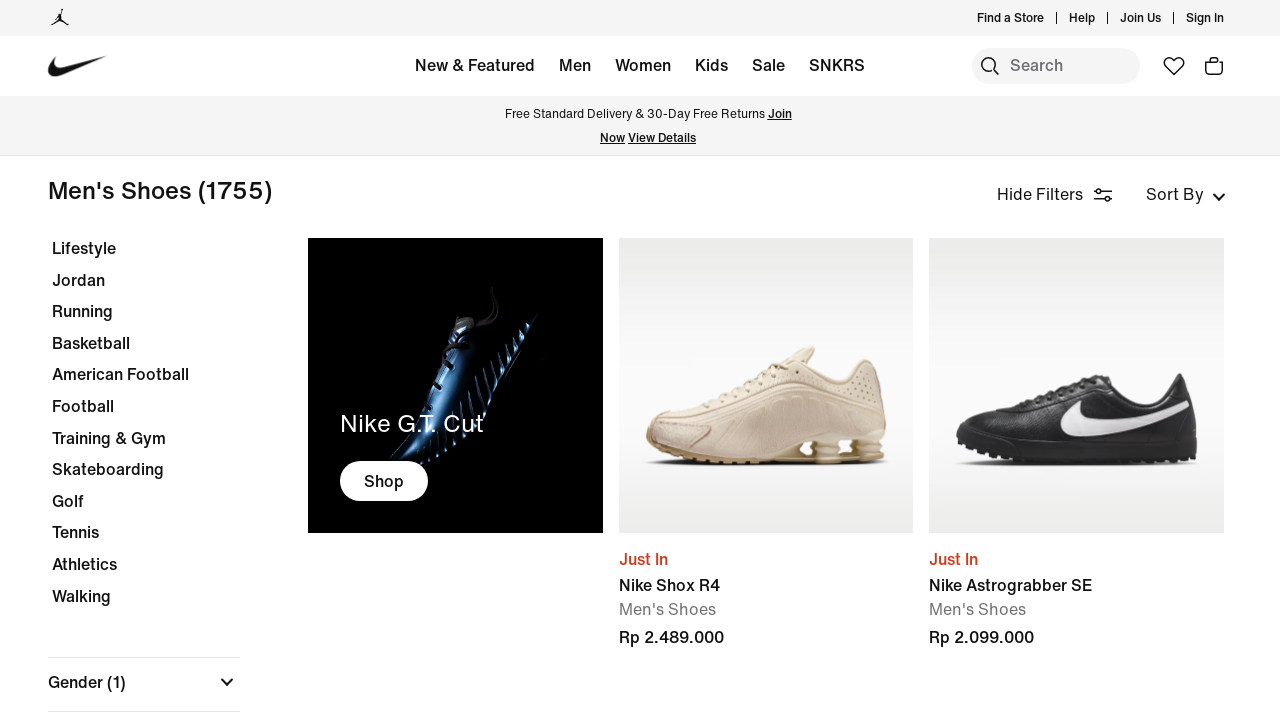

Retrieved initial page height
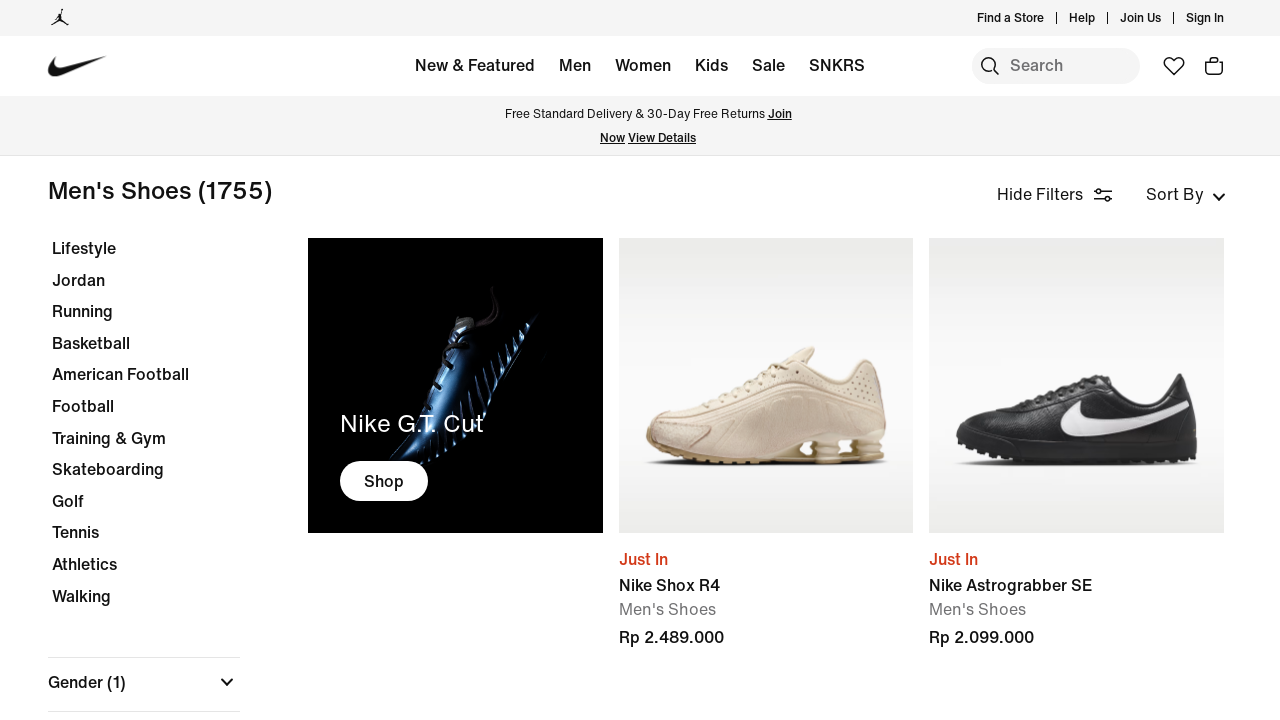

Scrolled to bottom of page (iteration 1)
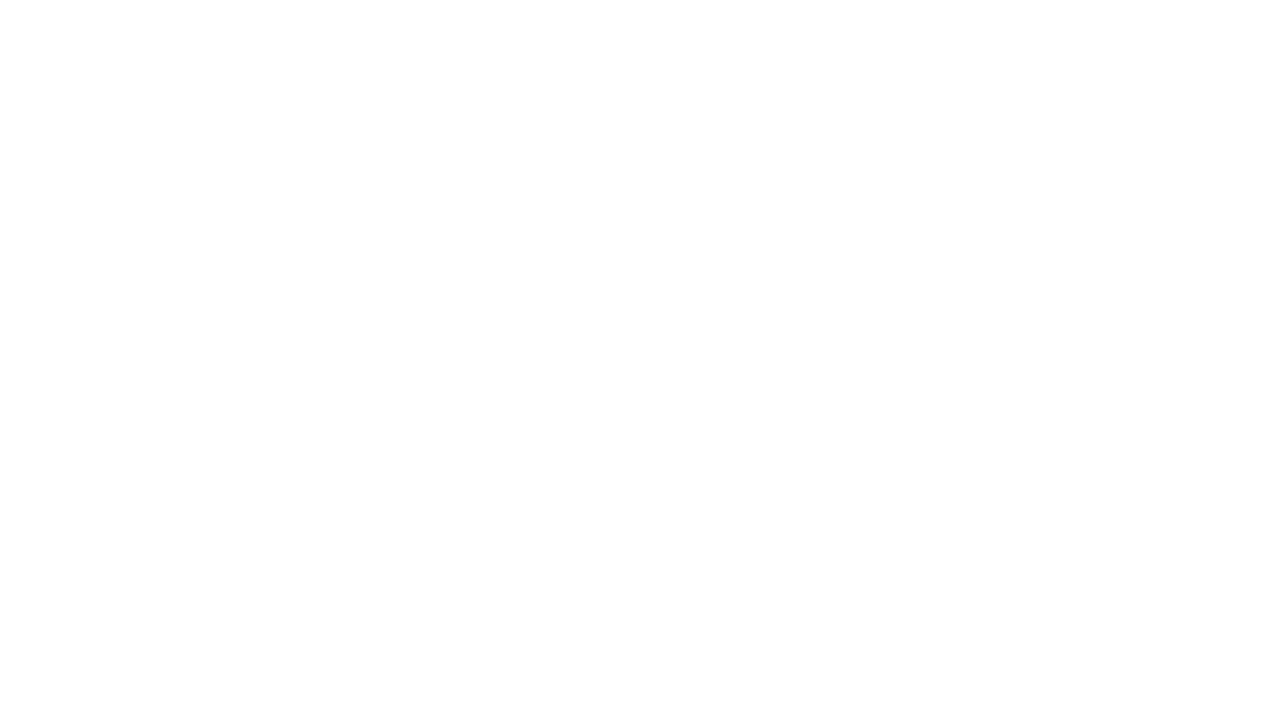

Waited 3 seconds for new content to load
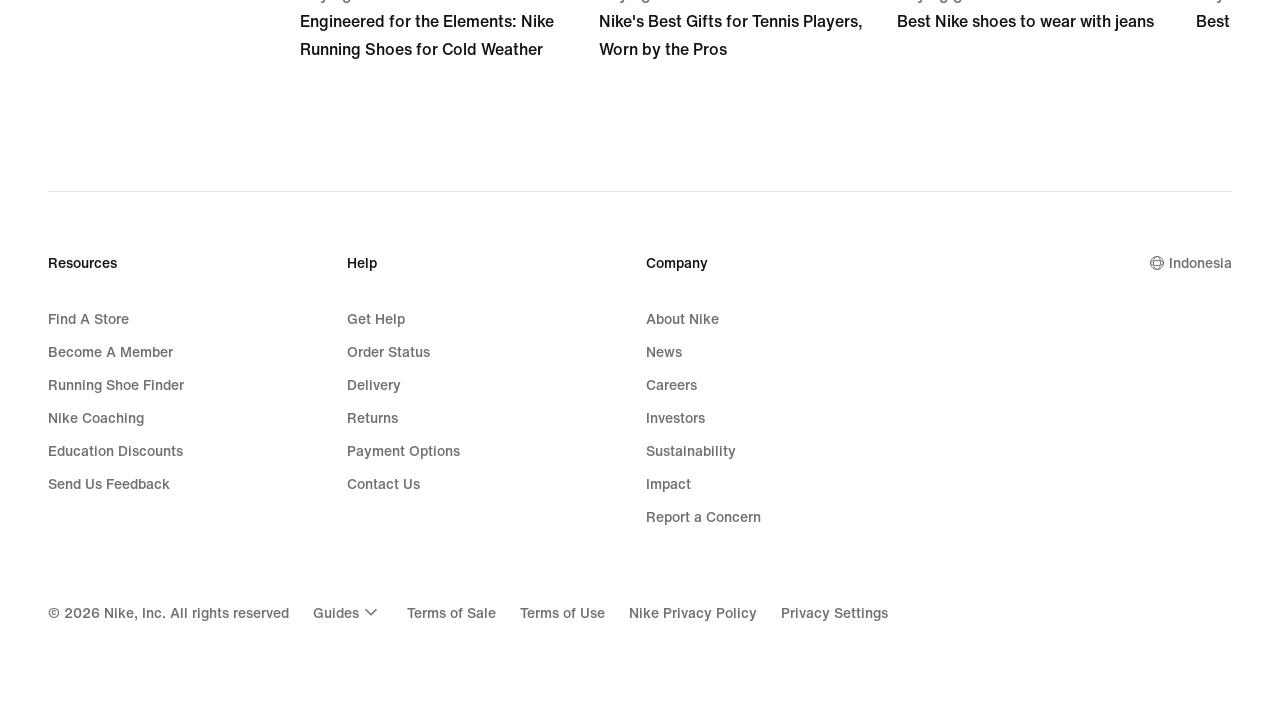

Retrieved new page height: 19182
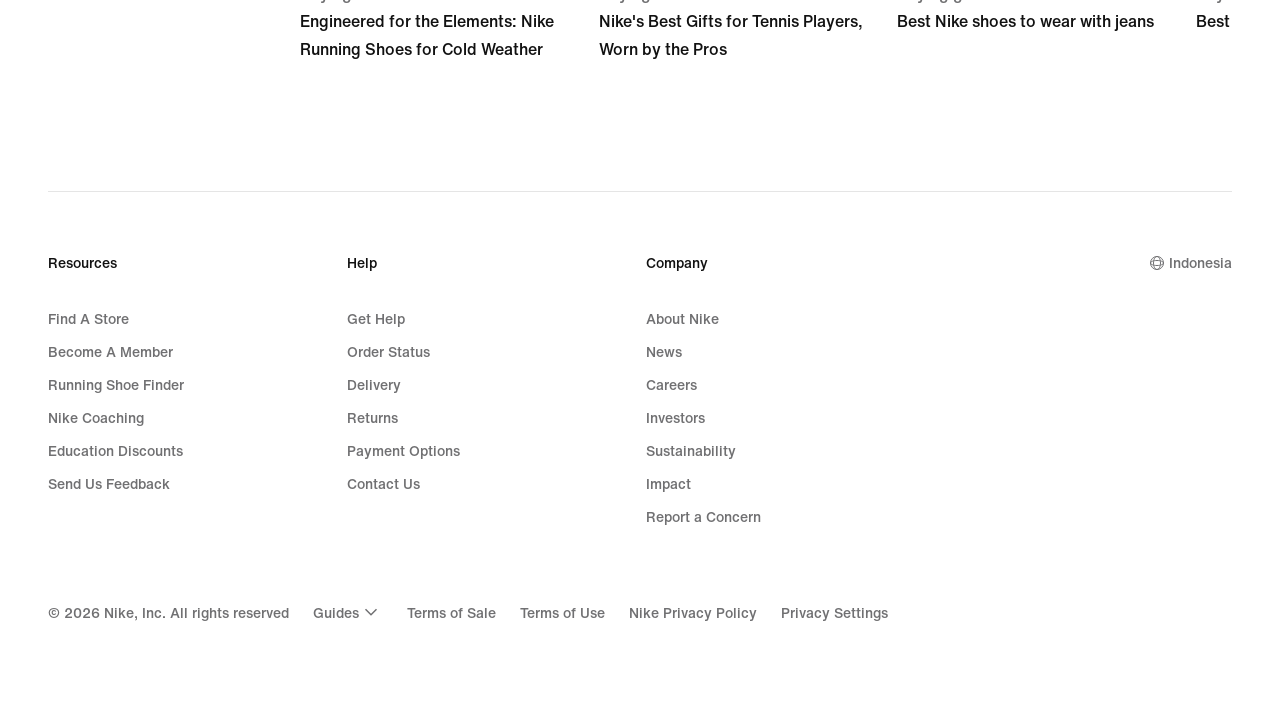

Scrolled to bottom of page (iteration 2)
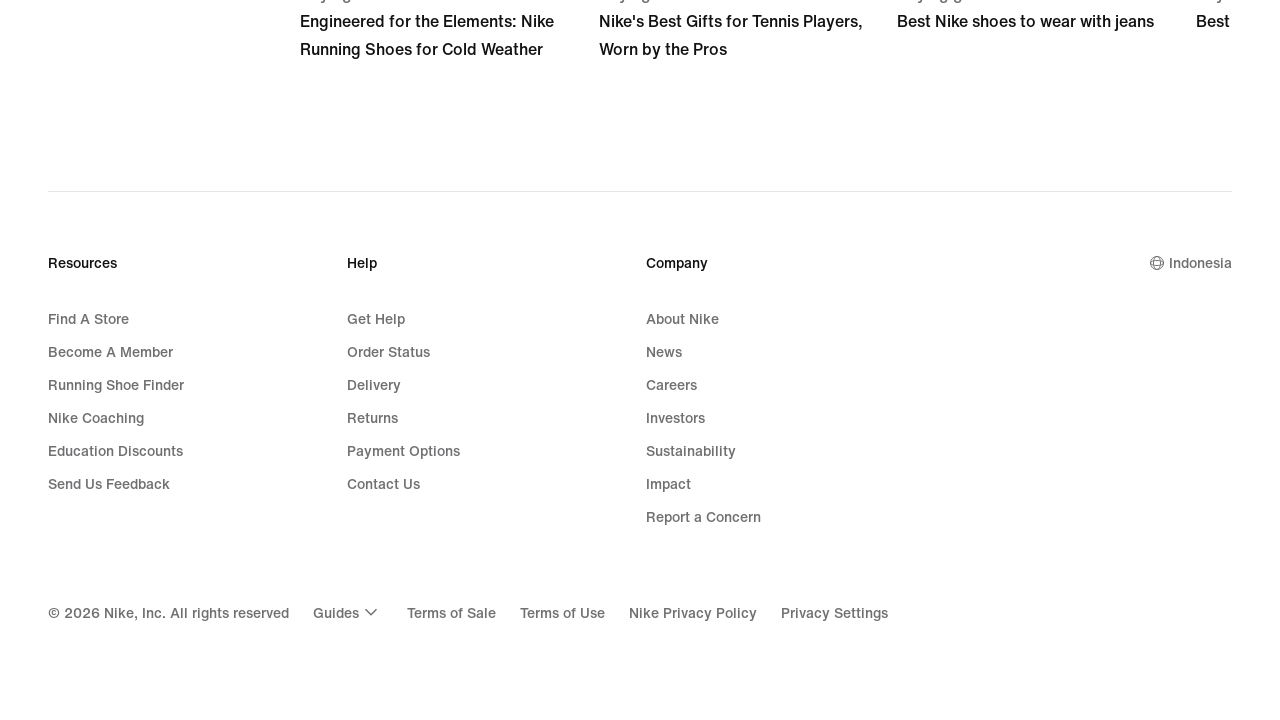

Waited 3 seconds for new content to load
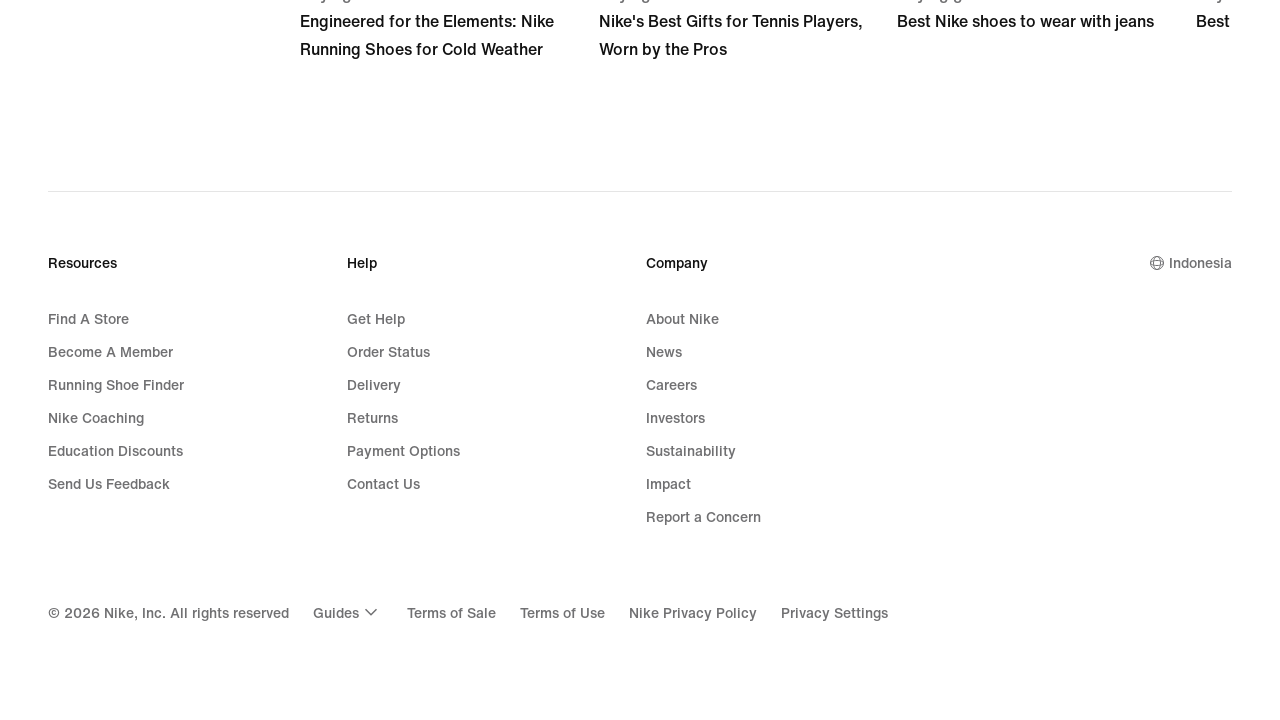

Retrieved new page height: 19182
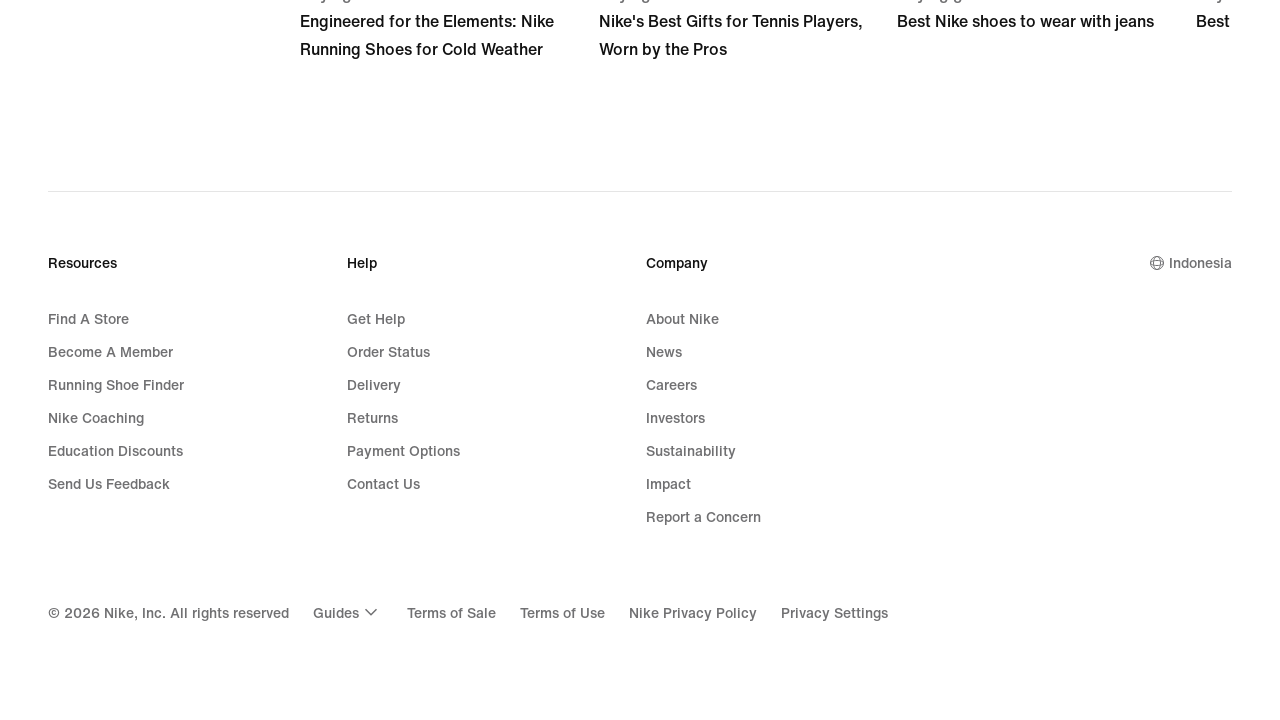

Reached bottom of page - no new content loaded
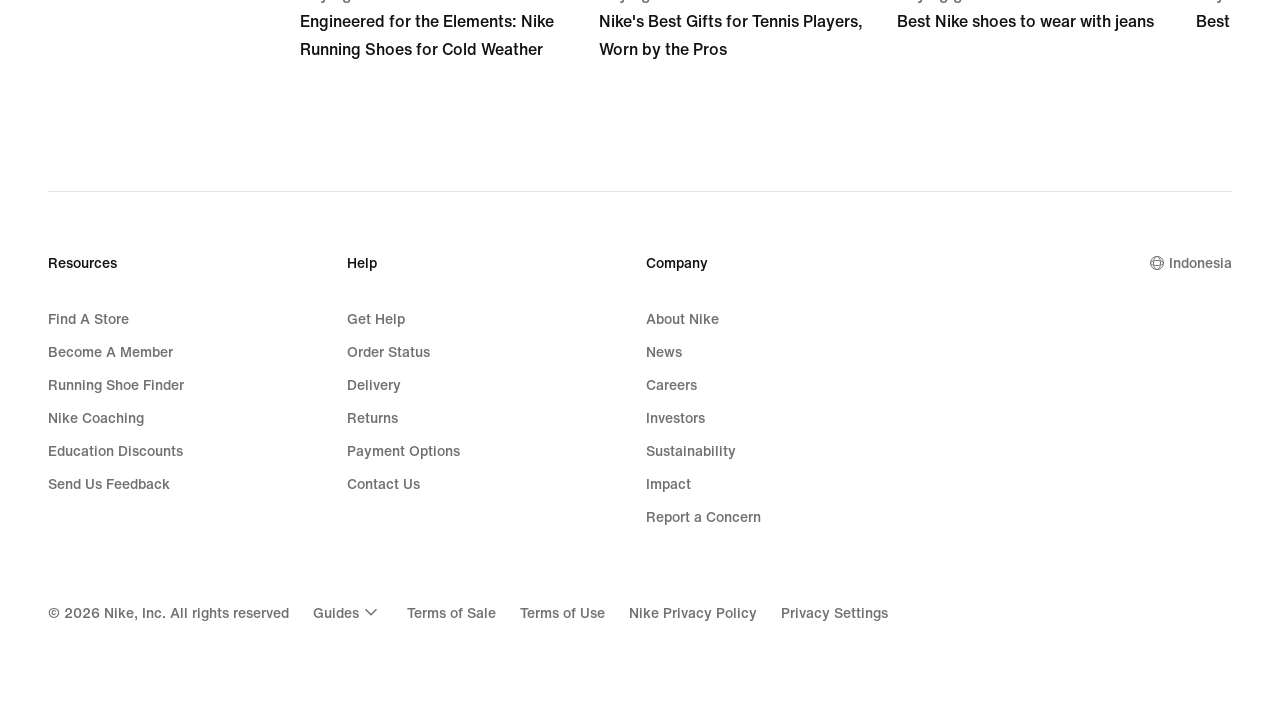

Verified product cards are visible on the page
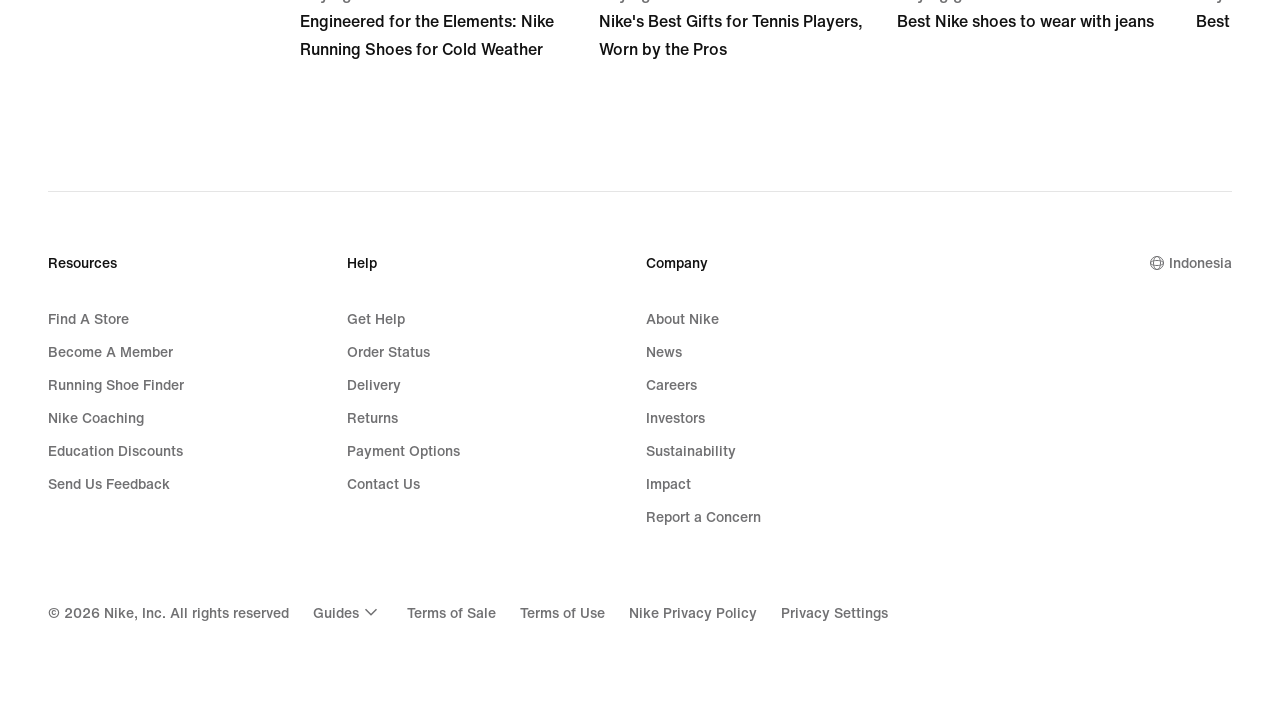

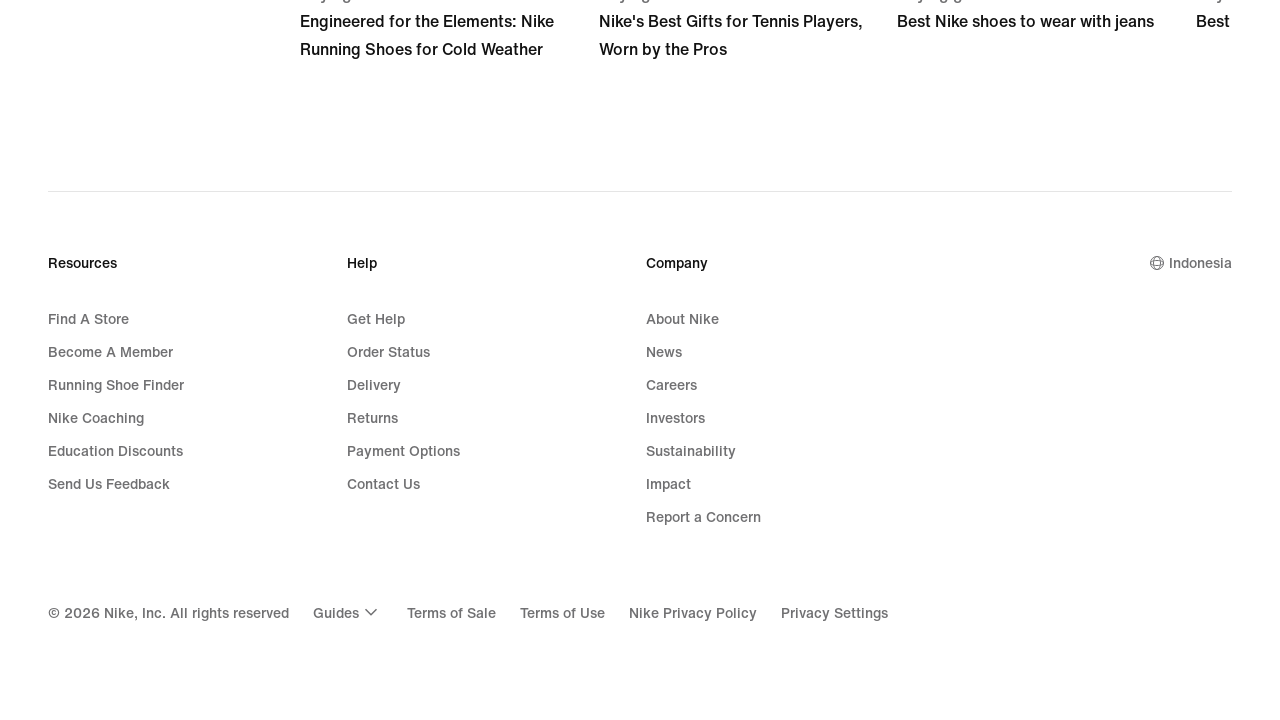